Tests a math form by reading two numbers, calculating their sum, selecting the result from a dropdown, and submitting the form

Starting URL: https://suninjuly.github.io/selects2.html

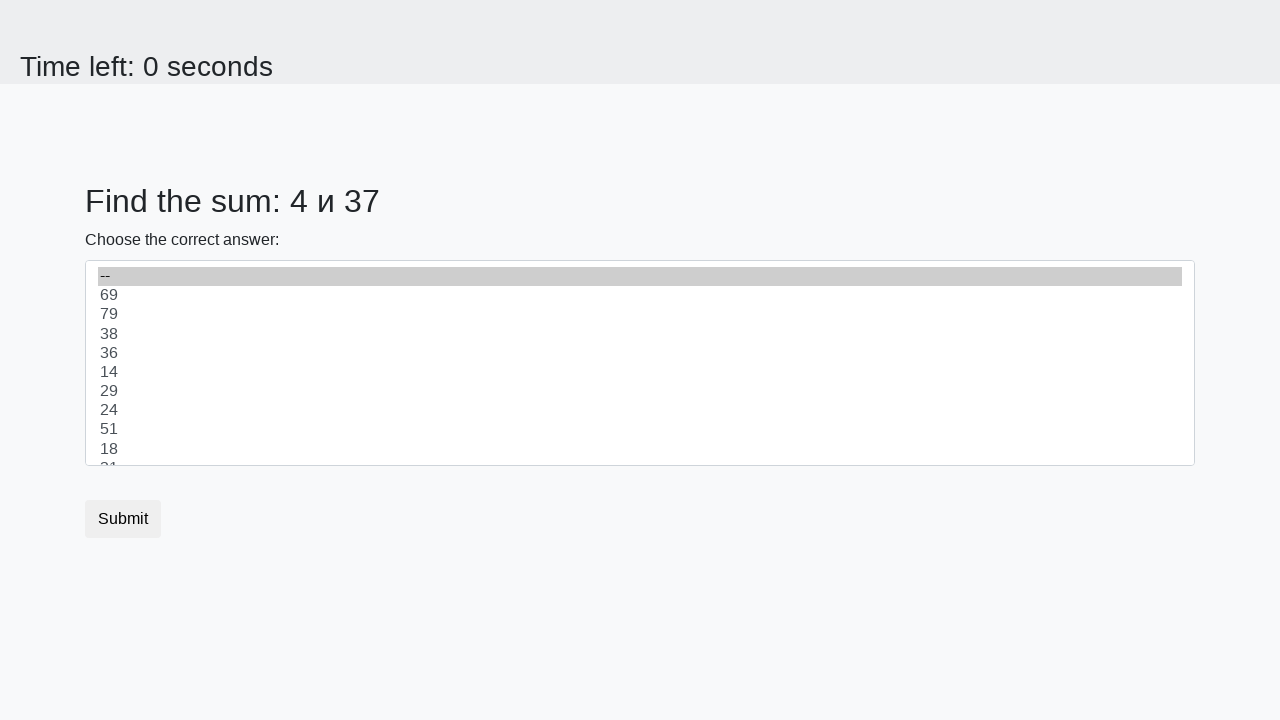

Read first number from #num1 element
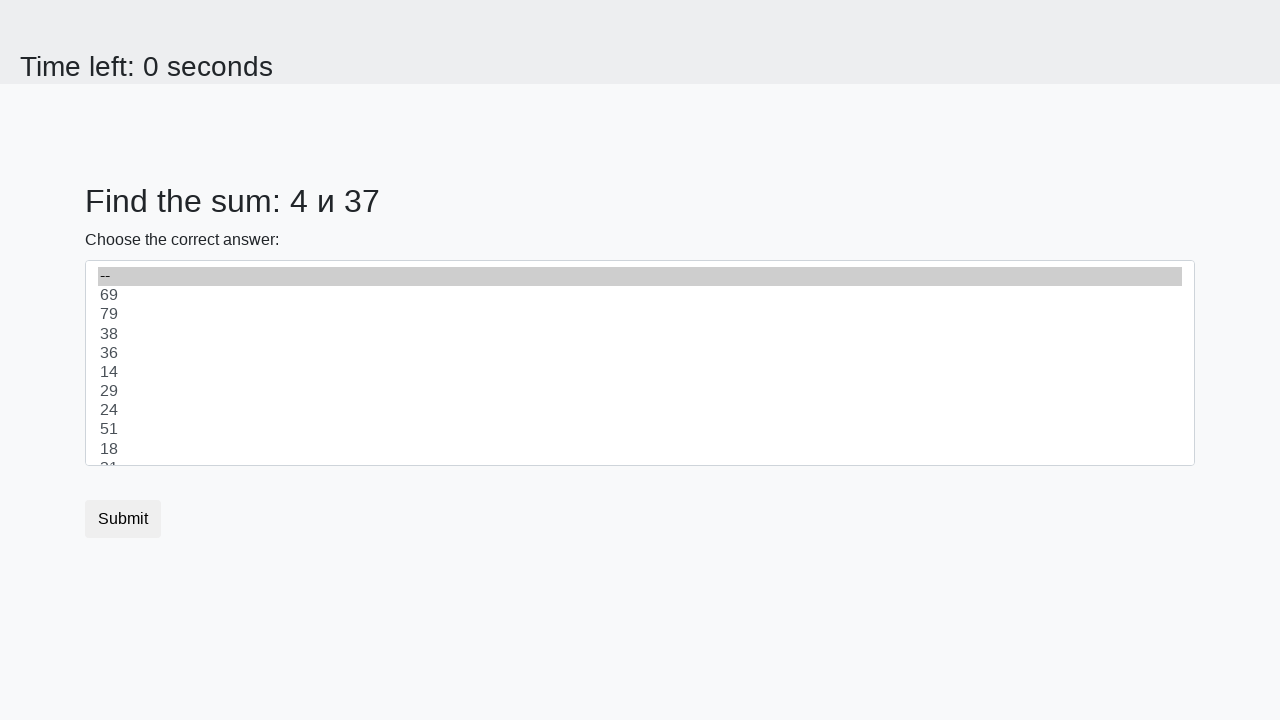

Read second number from #num2 element
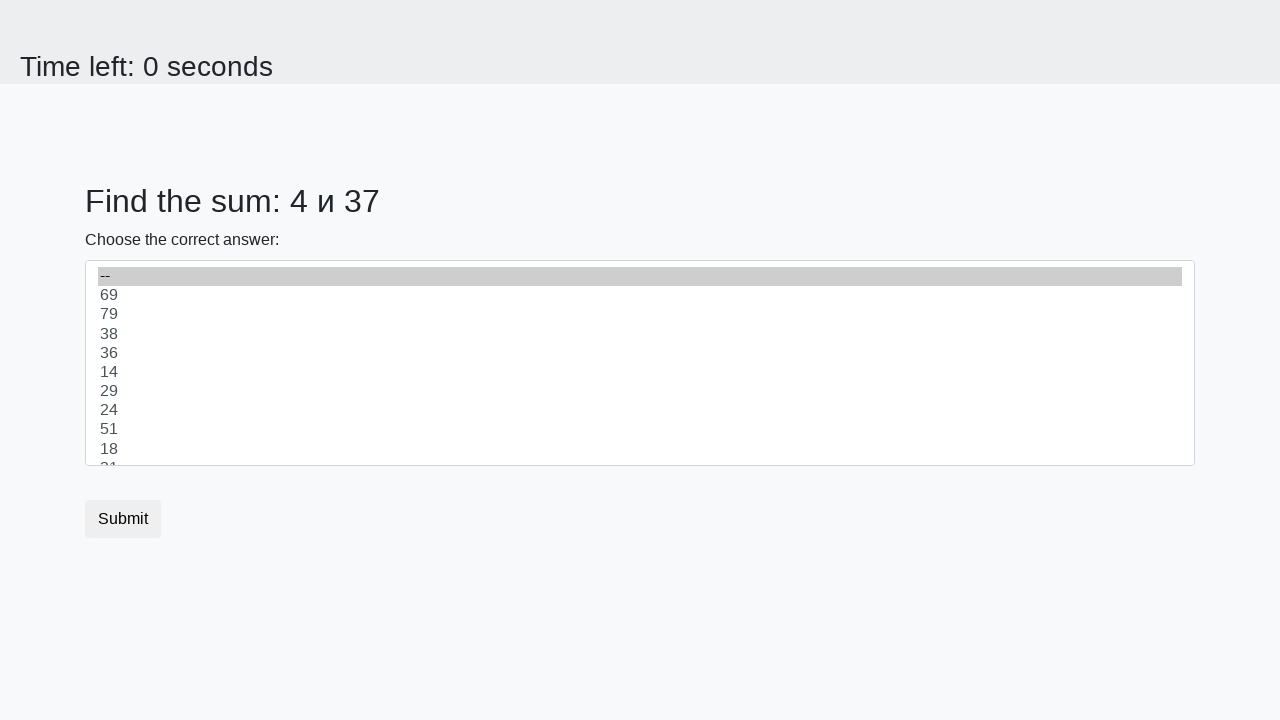

Calculated sum: 4 + 37 = 41
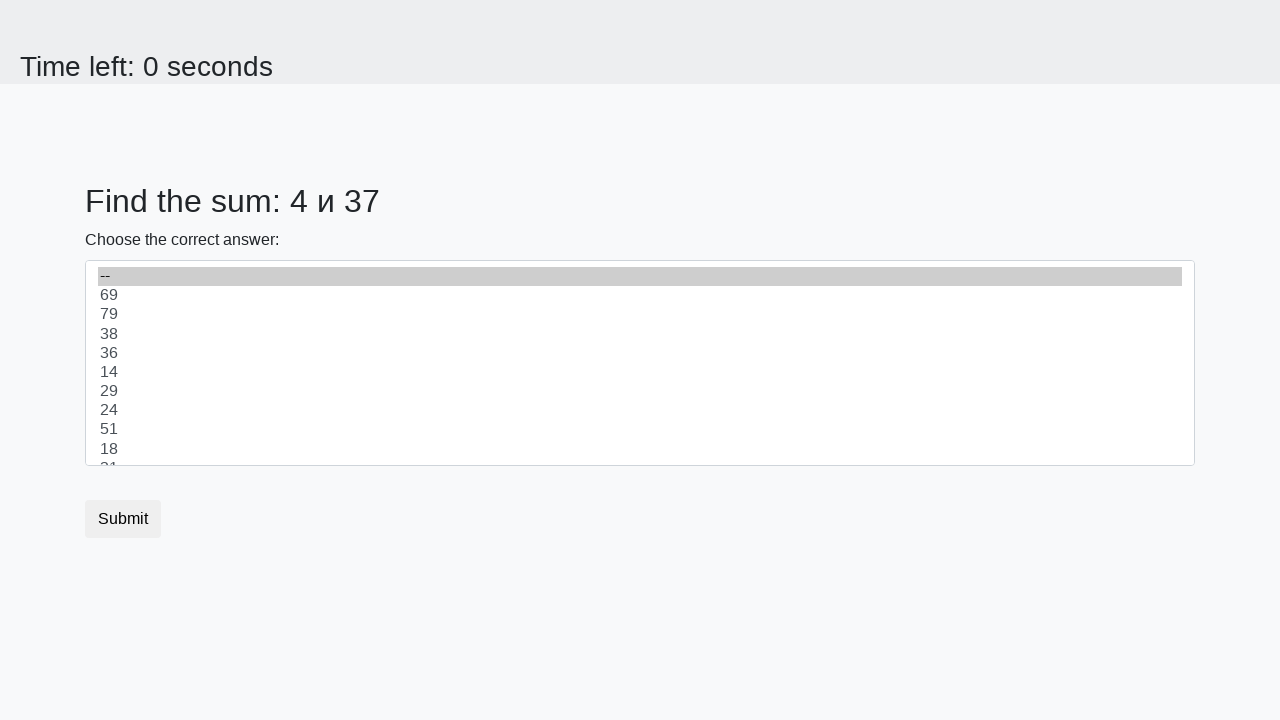

Selected calculated sum '41' from dropdown on select
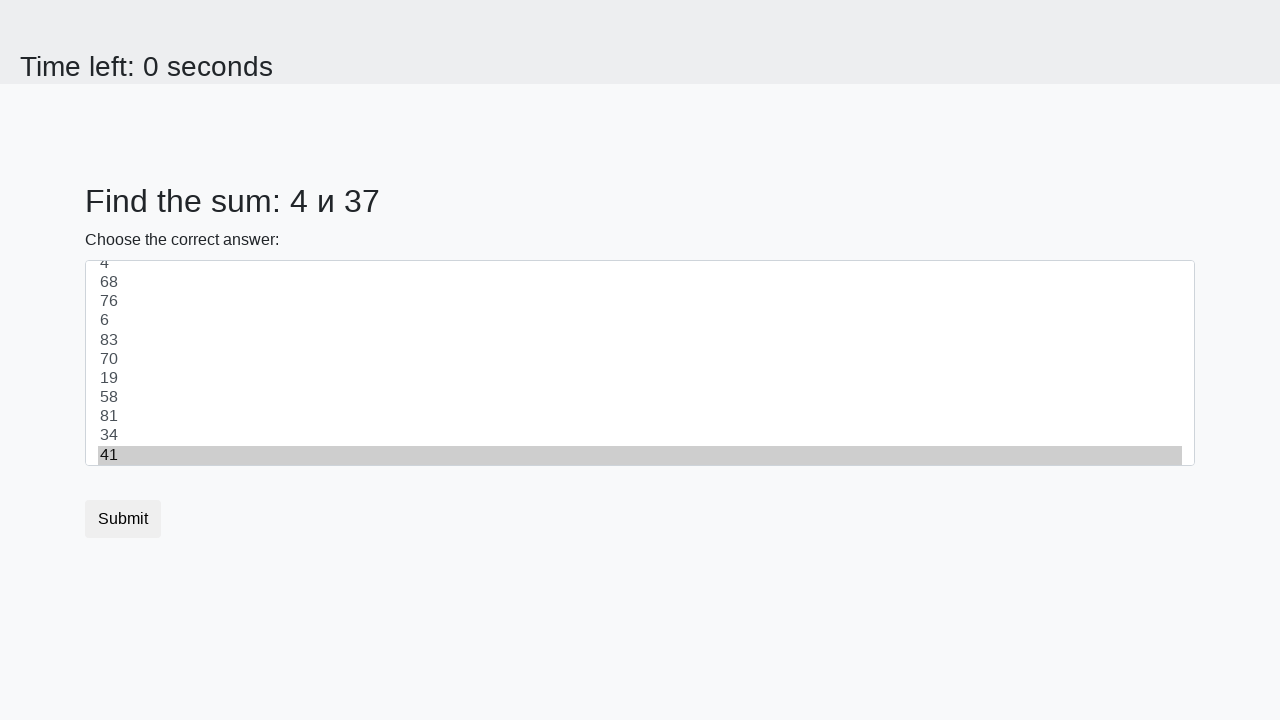

Clicked submit button to submit the form at (123, 519) on button[type="submit"]
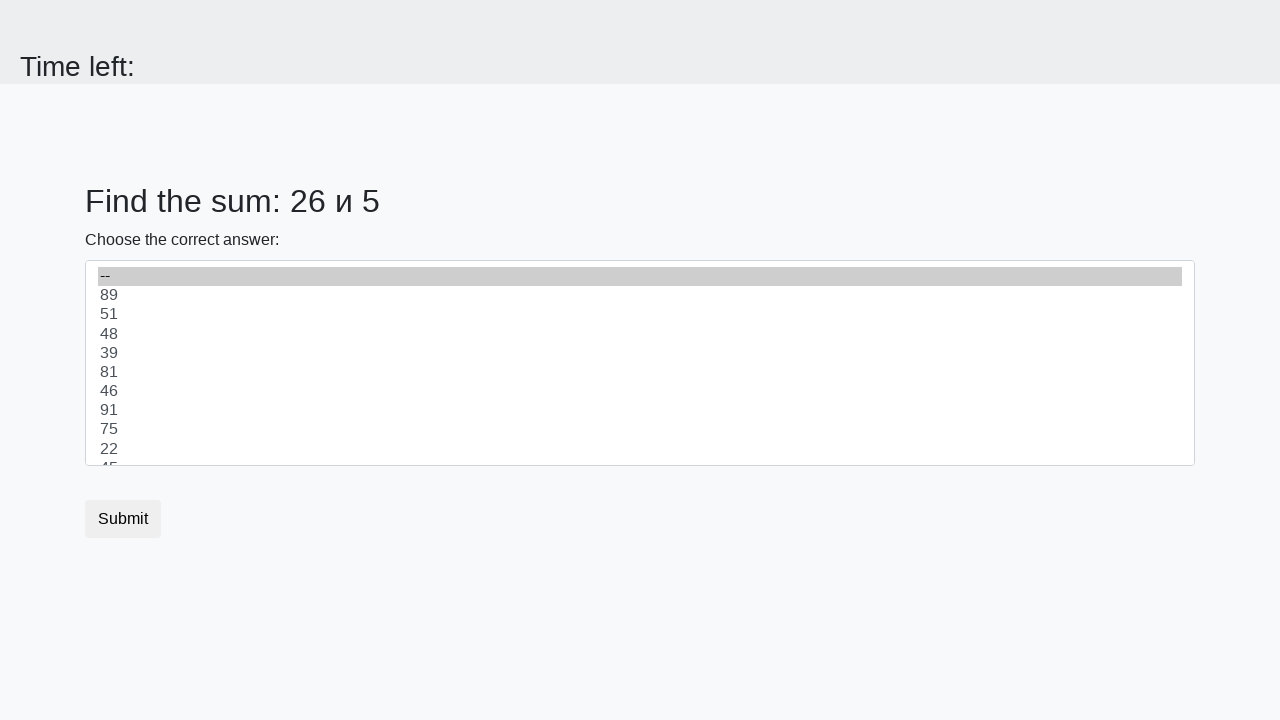

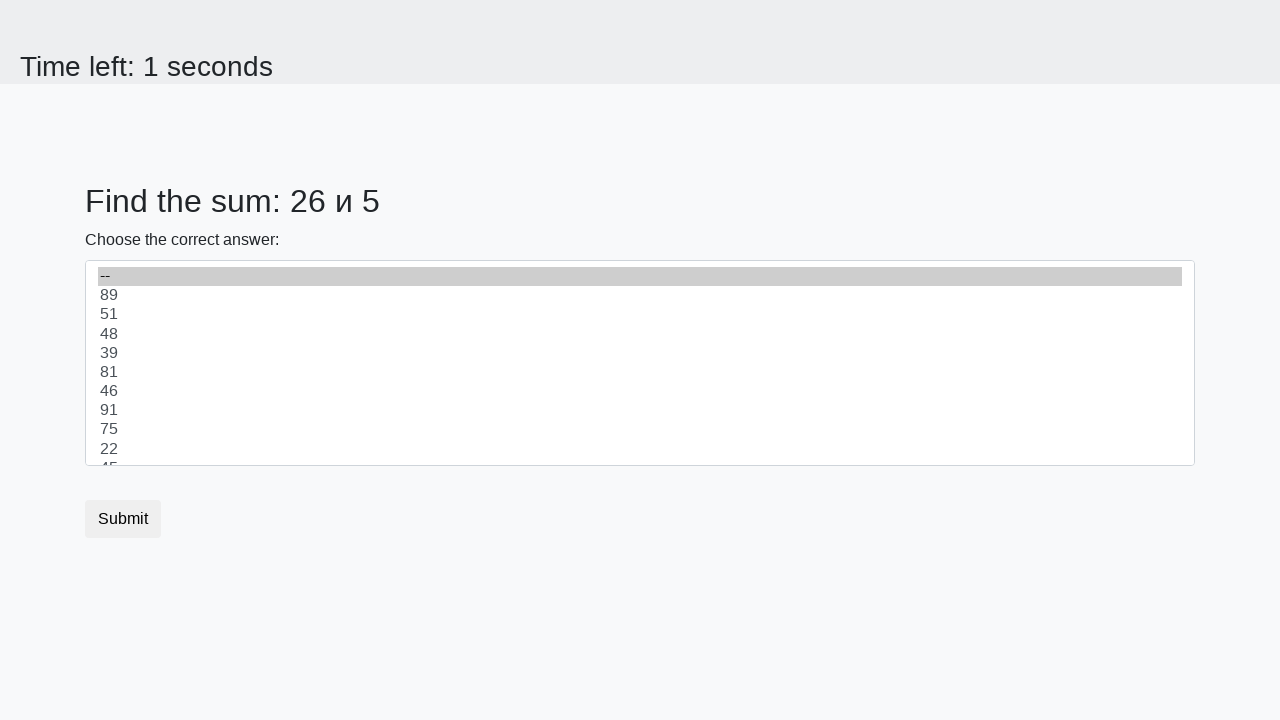